Tests hover functionality by hovering over multiple user images and verifying user names appear

Starting URL: https://the-internet.herokuapp.com/

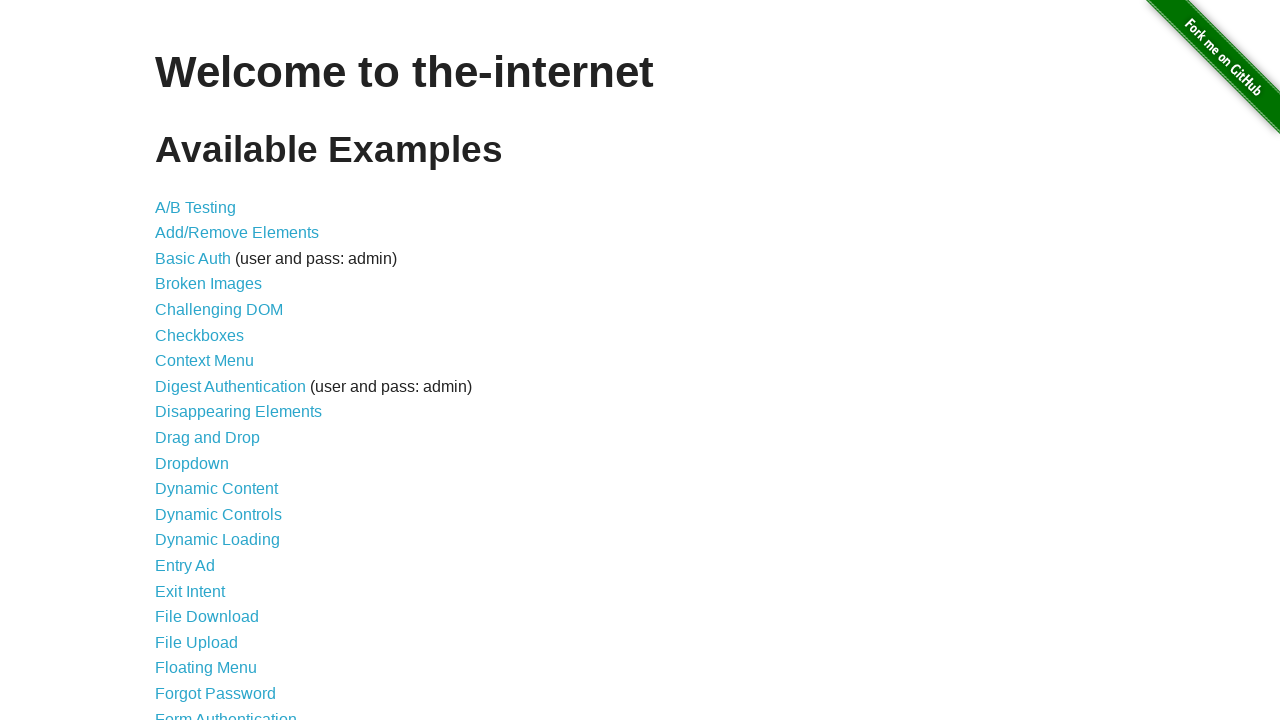

Clicked on Hovers link to navigate to hover test page at (180, 360) on text=Hovers
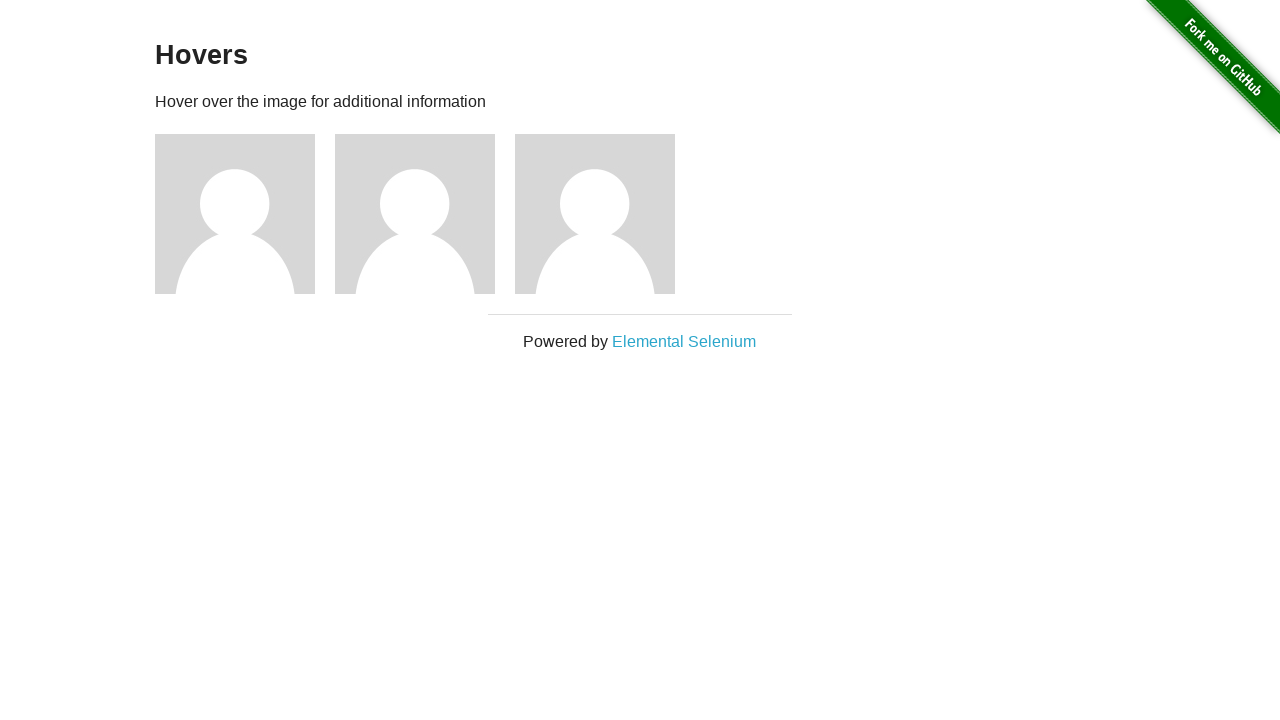

Located all user images in the figures section
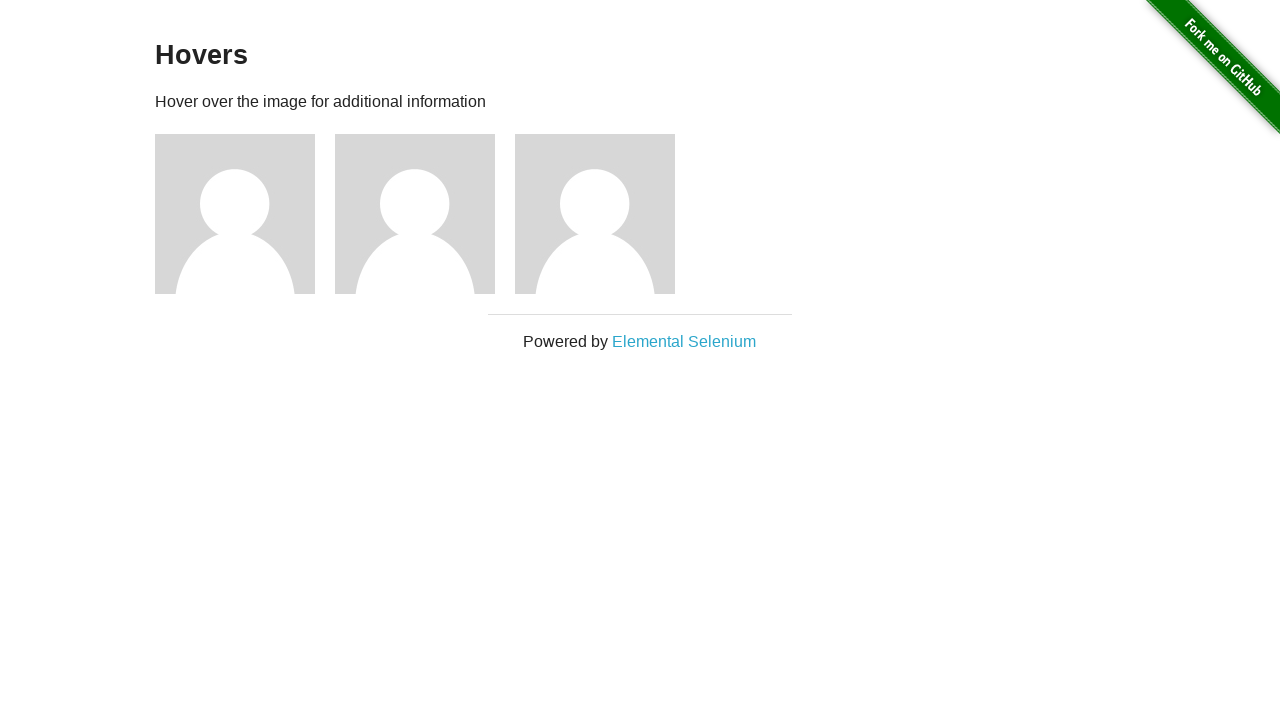

Hovered over a user image to reveal user name at (235, 214) on div.figure img >> nth=0
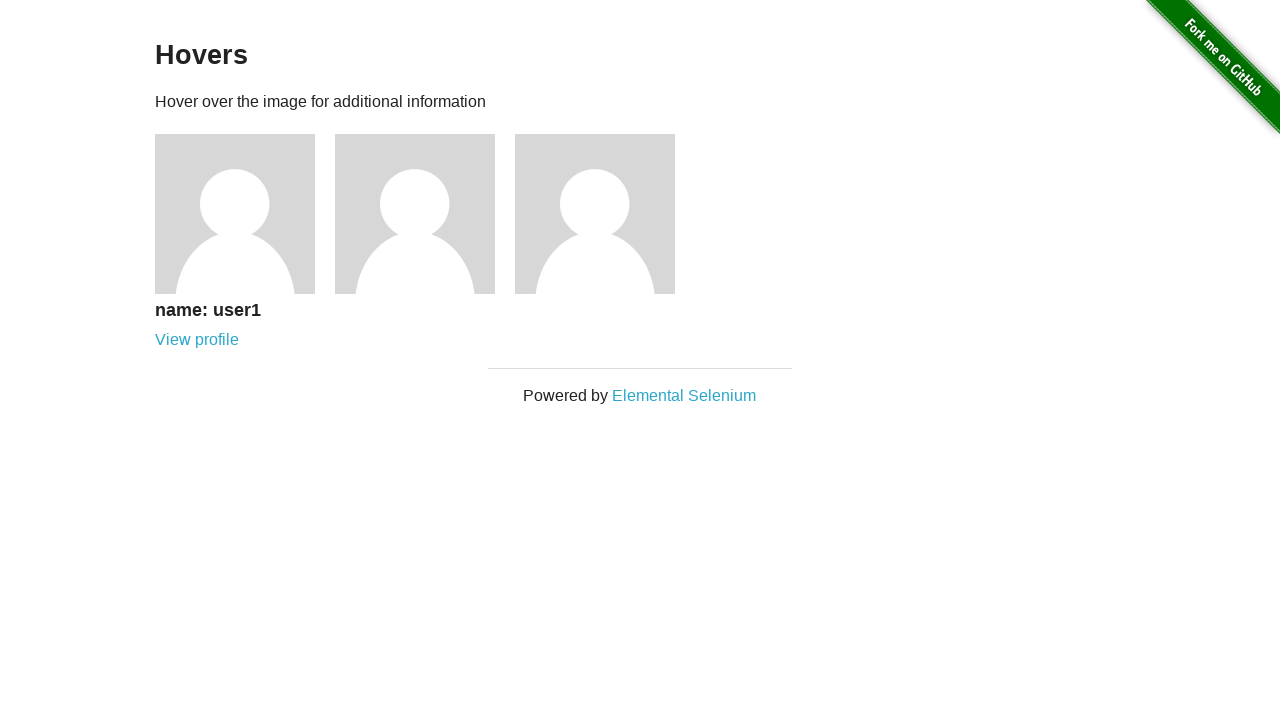

Waited 500ms to observe hover effect
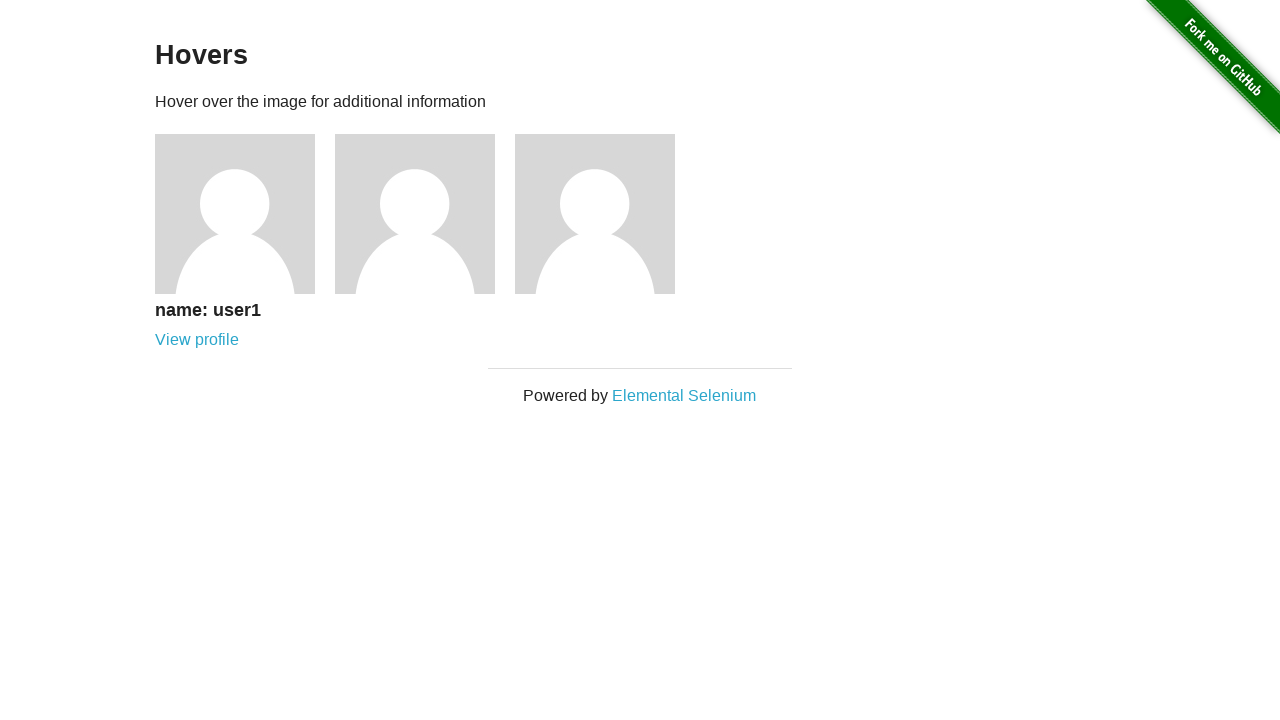

Hovered over a user image to reveal user name at (415, 214) on div.figure img >> nth=1
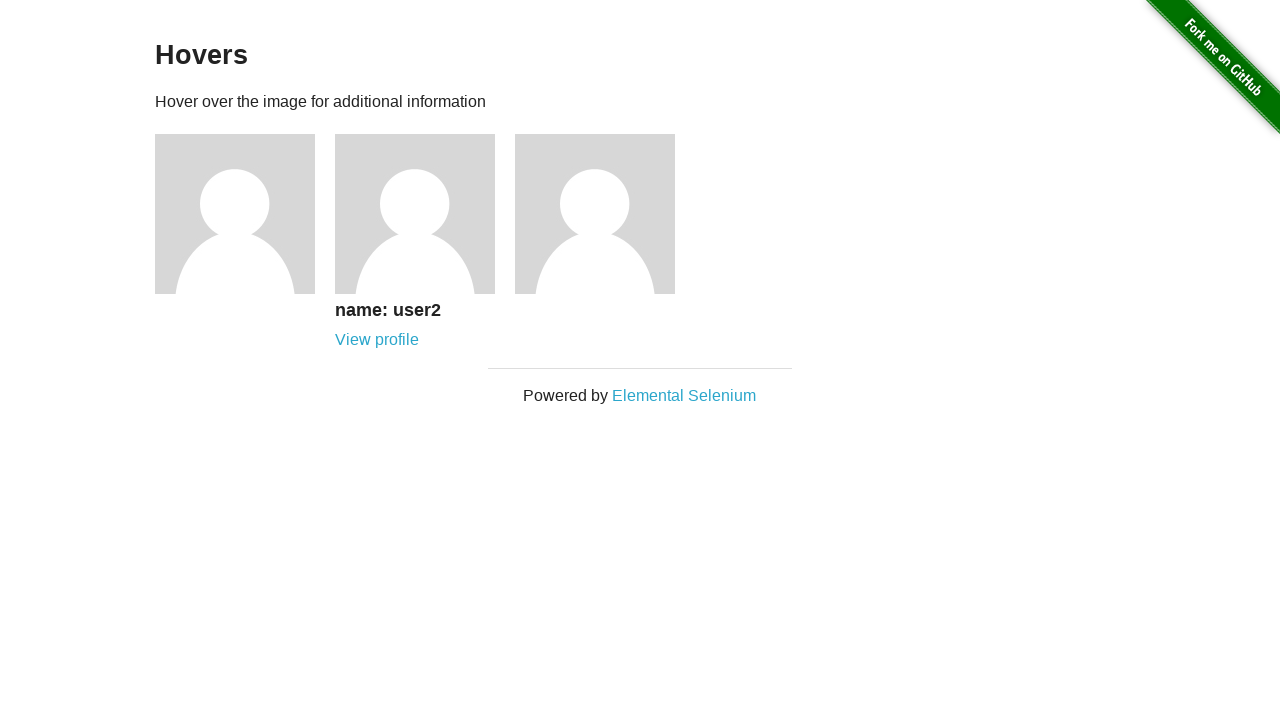

Waited 500ms to observe hover effect
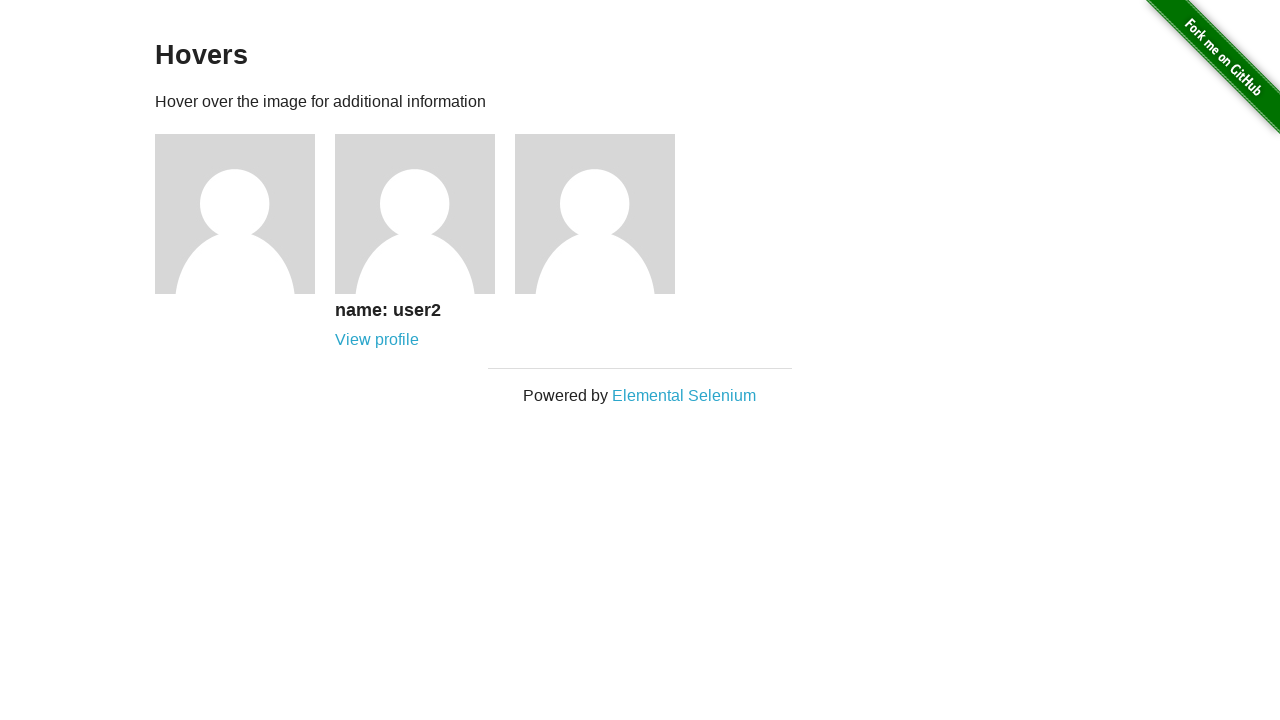

Hovered over a user image to reveal user name at (595, 214) on div.figure img >> nth=2
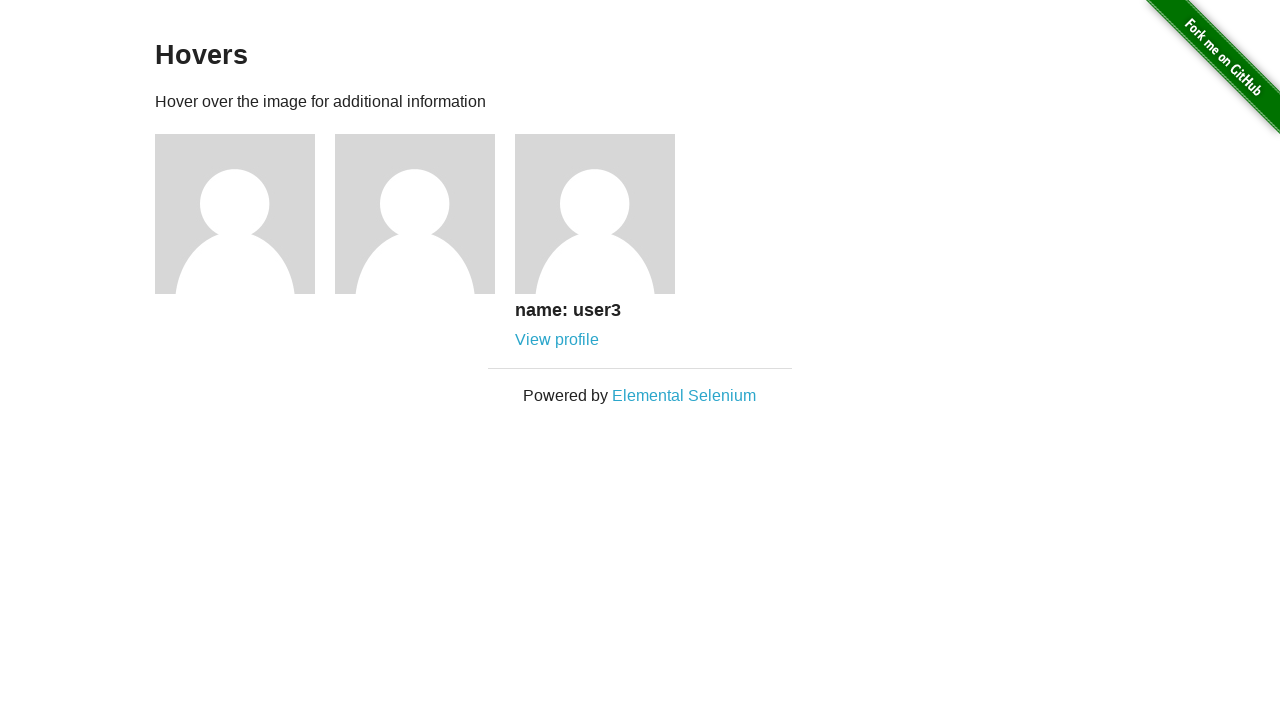

Waited 500ms to observe hover effect
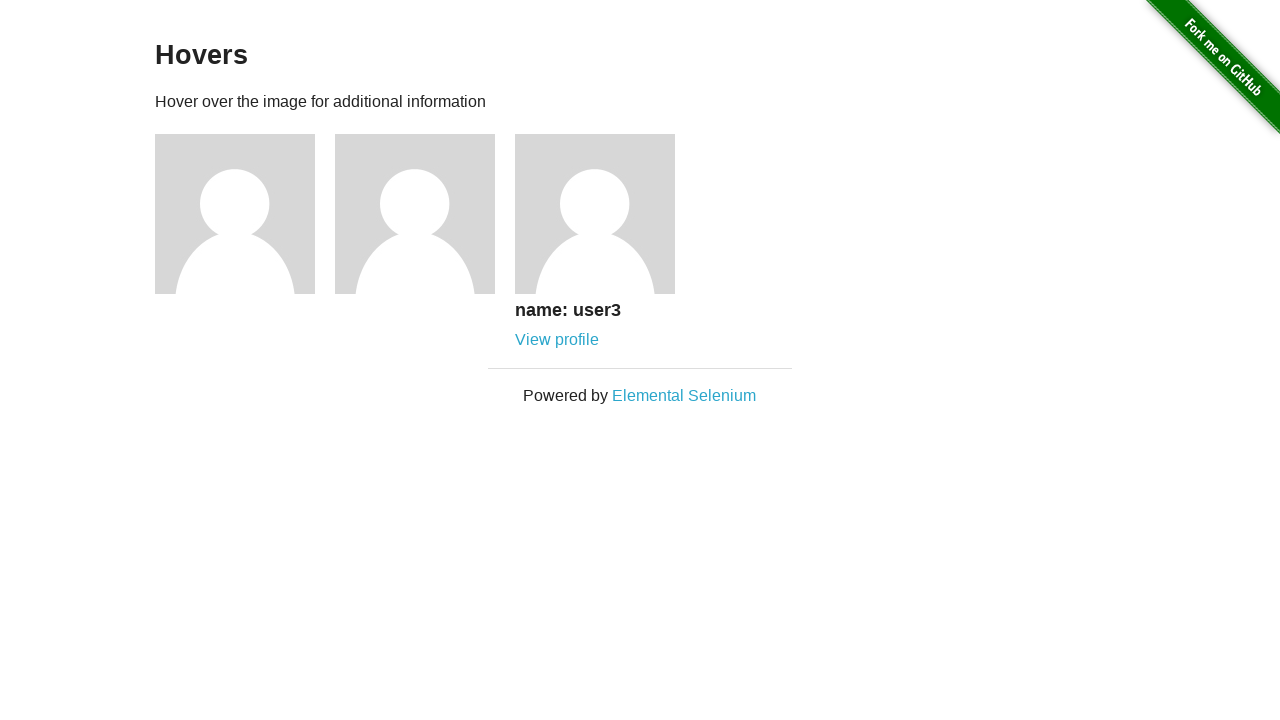

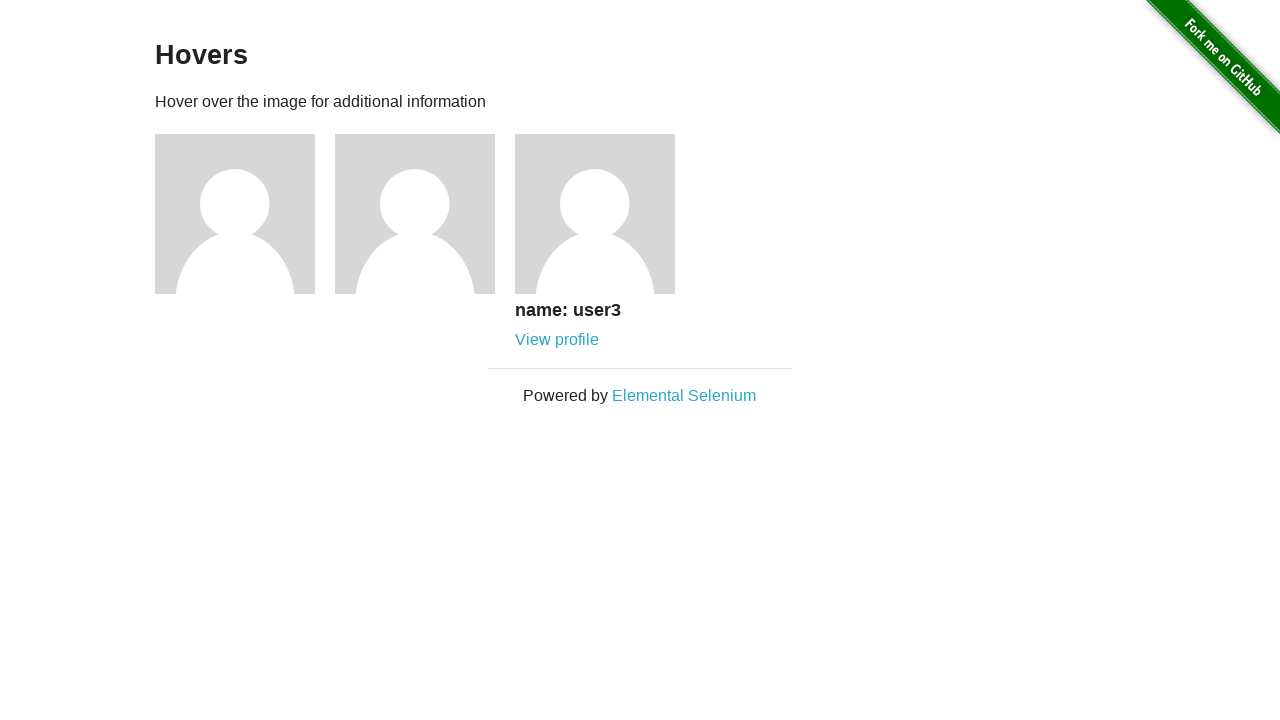